Navigates to YouTube homepage and maximizes the browser window to verify window management functionality.

Starting URL: https://www.youtube.com/

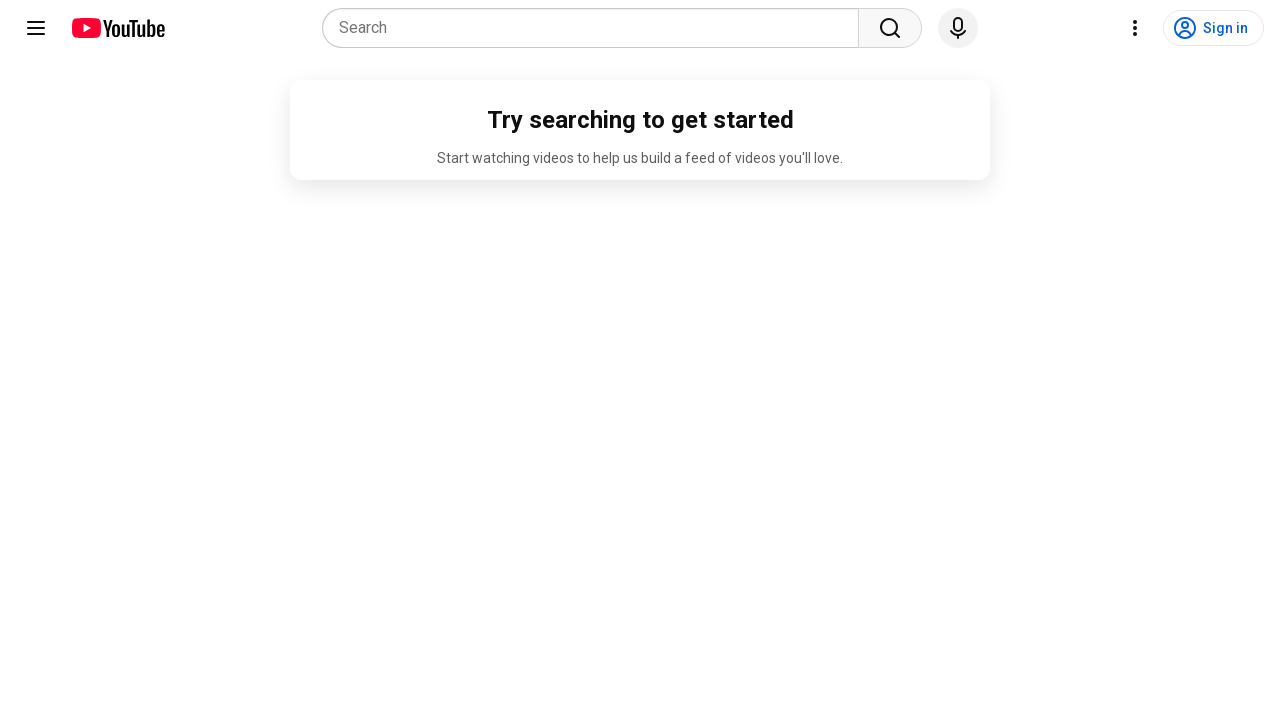

Set viewport size to 1920x1080 to maximize browser window
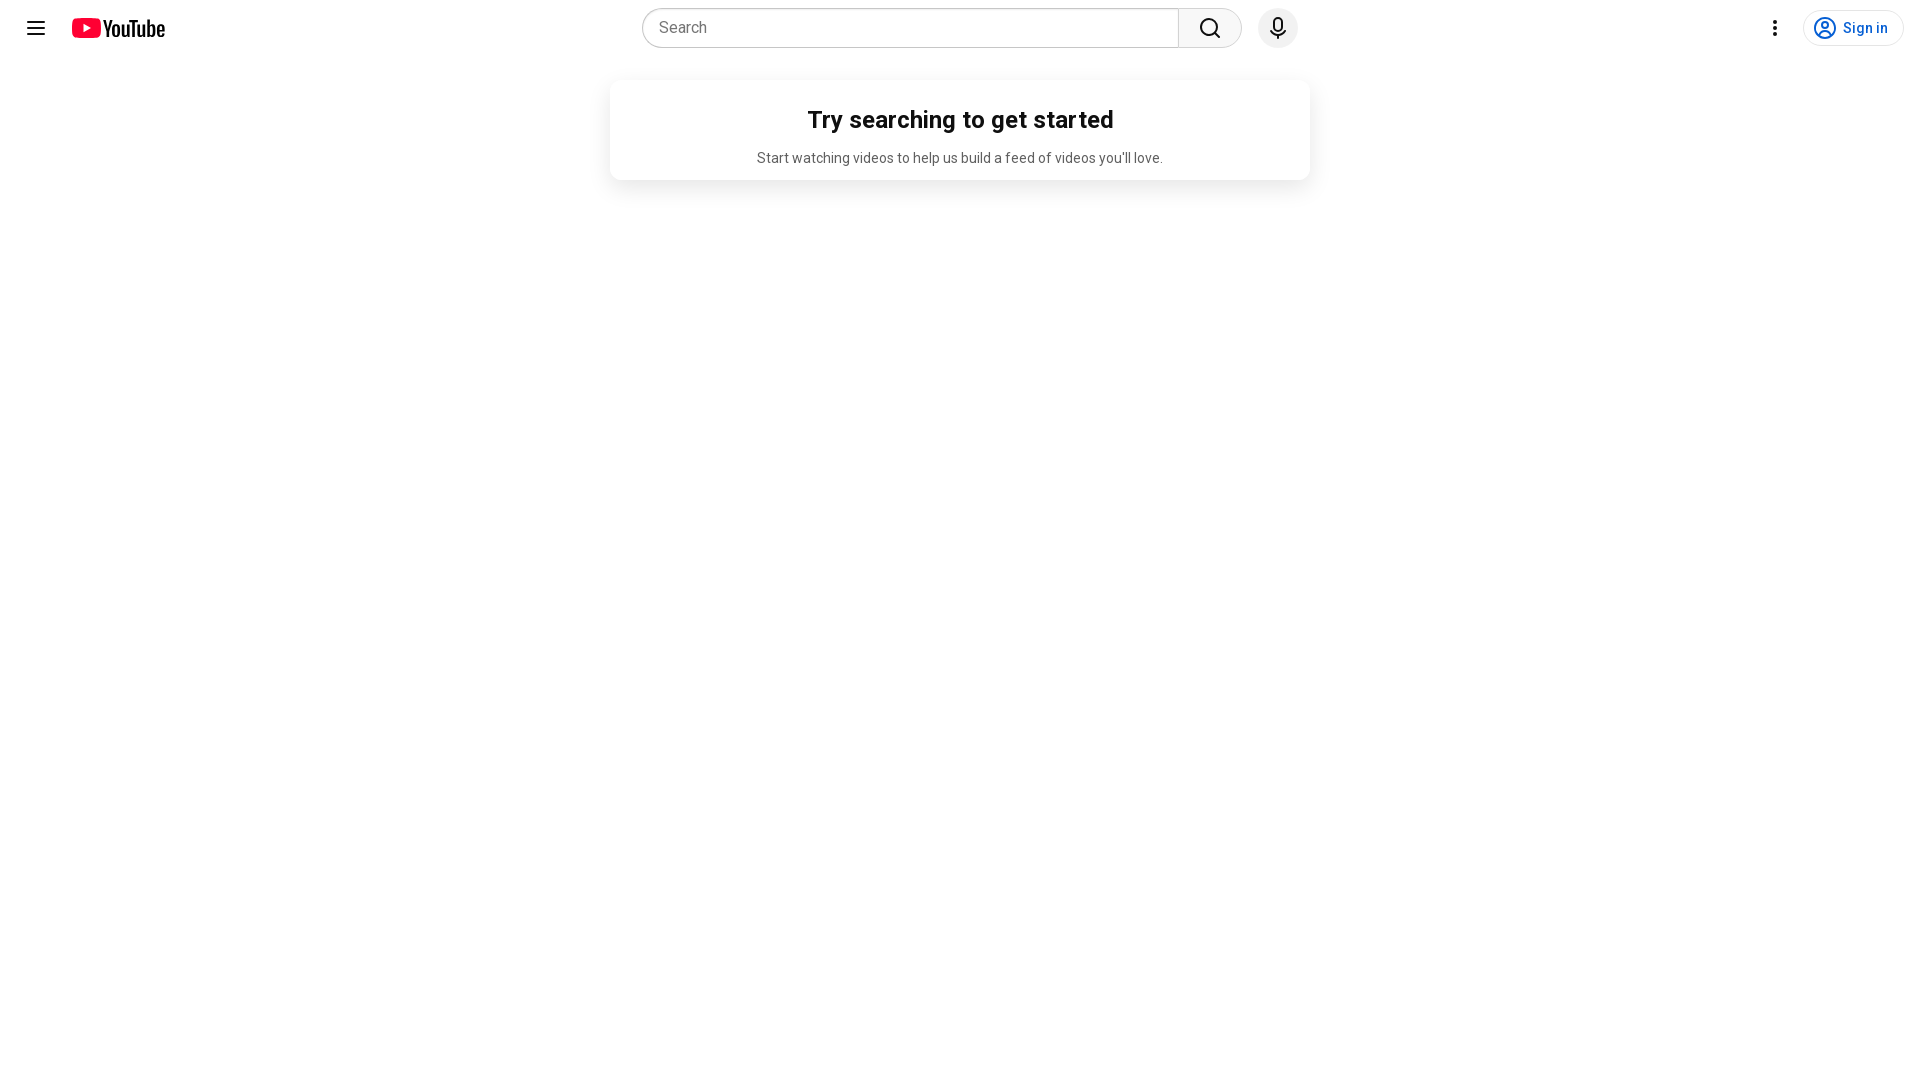

YouTube homepage DOM content loaded
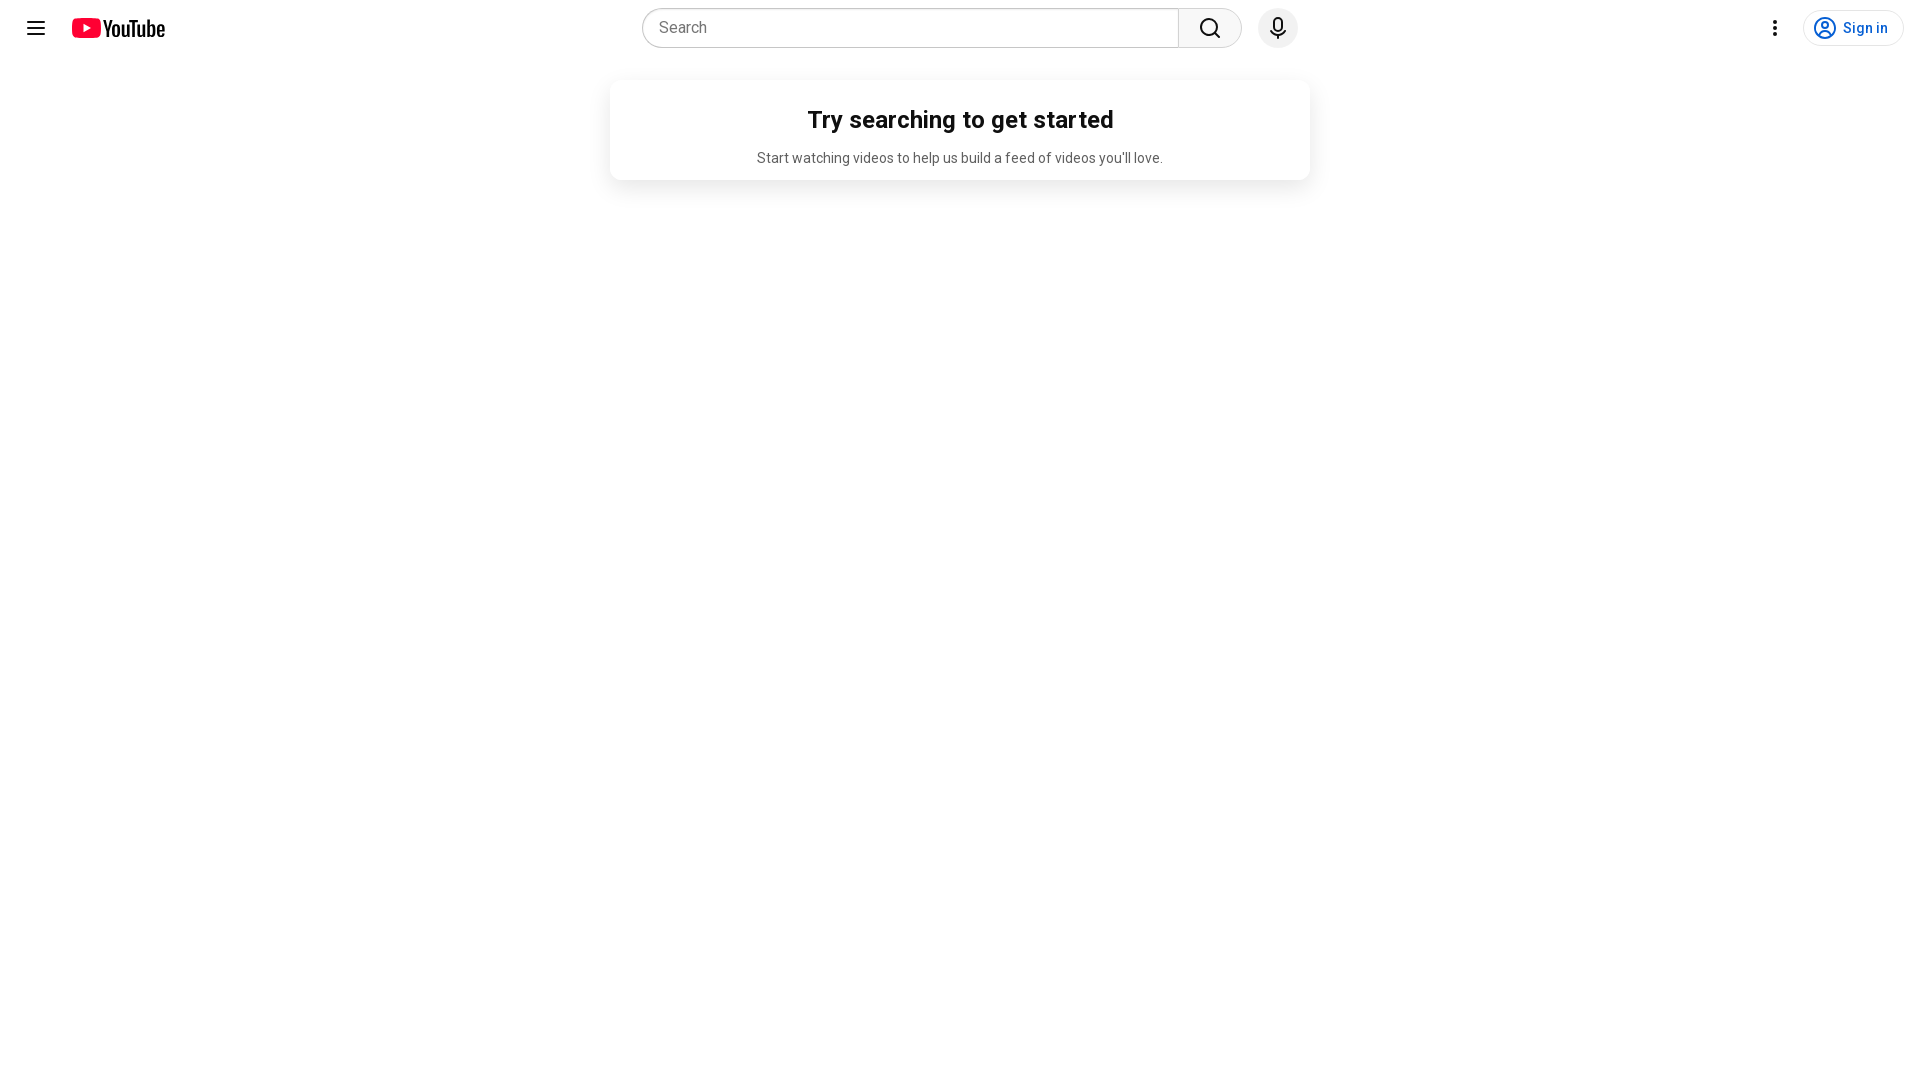

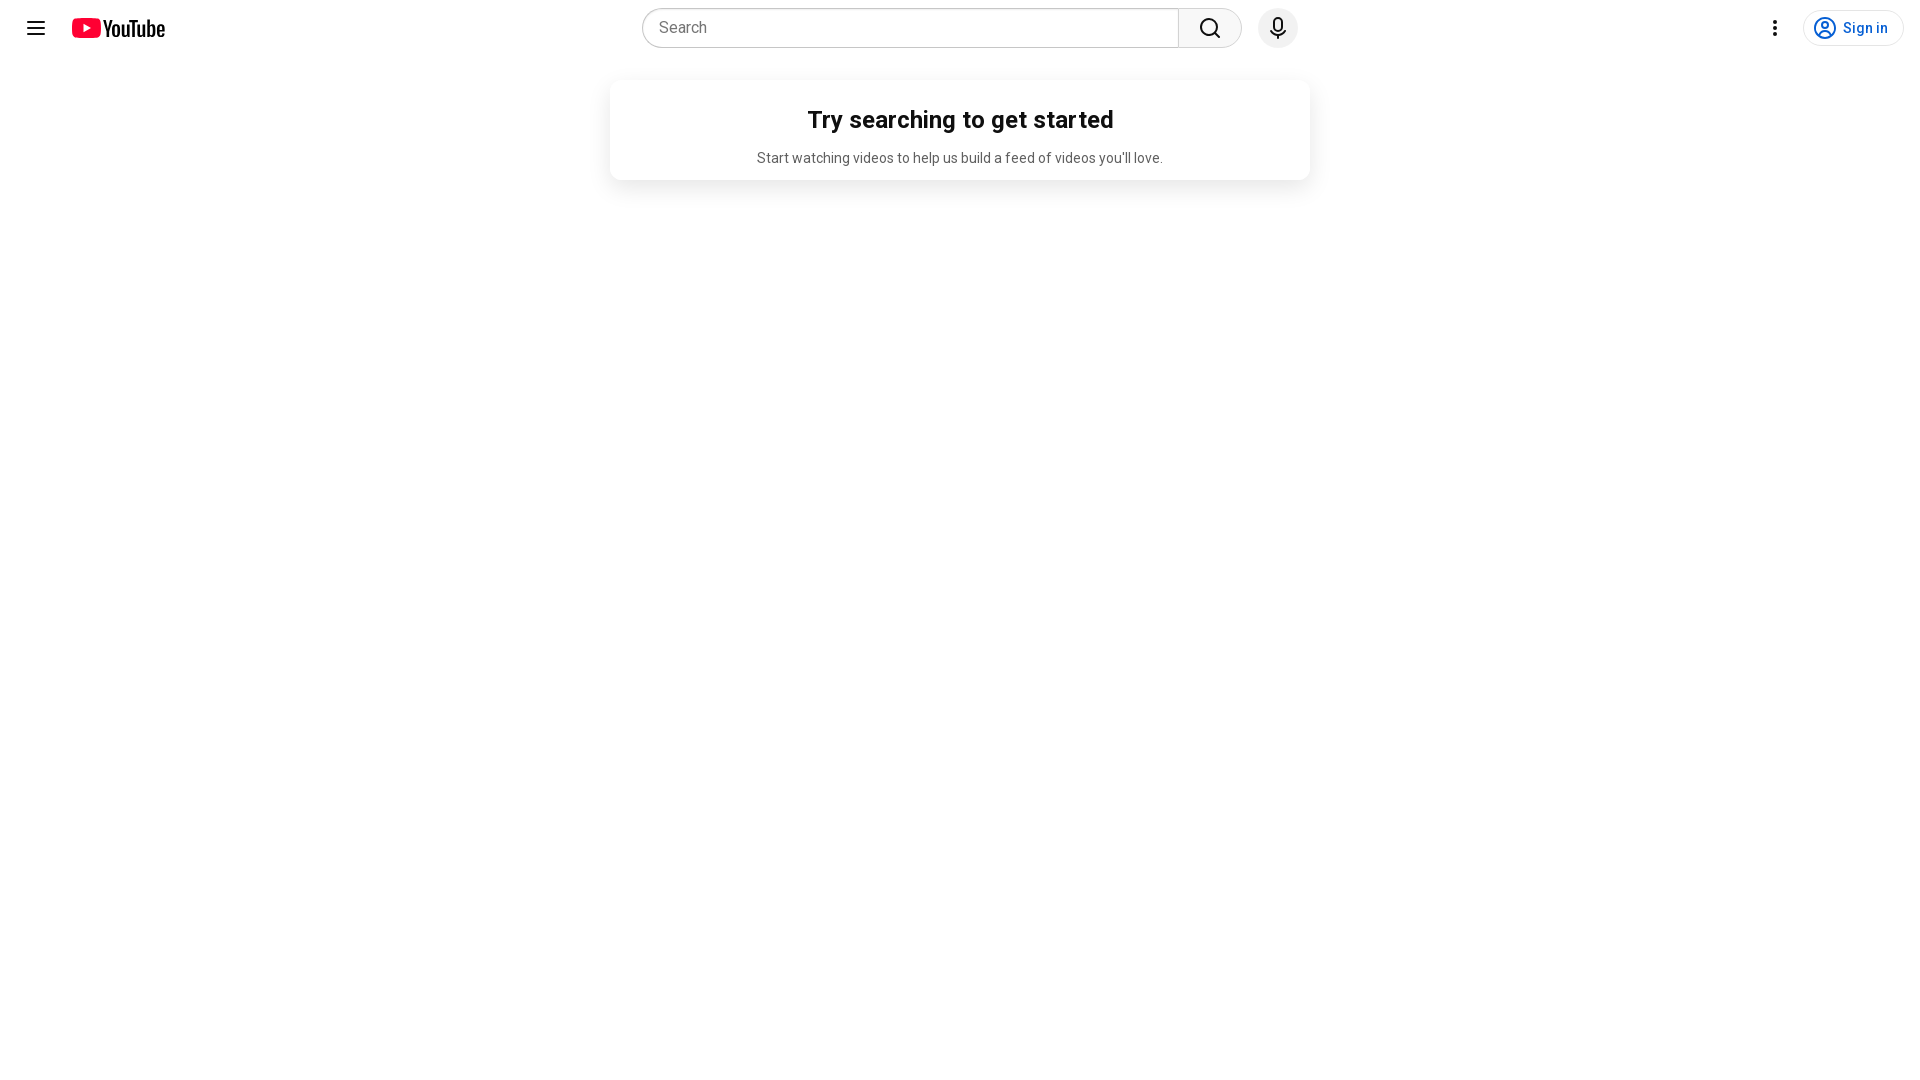